Tests that the toggle all checkbox updates state when individual items are completed or cleared

Starting URL: https://demo.playwright.dev/todomvc

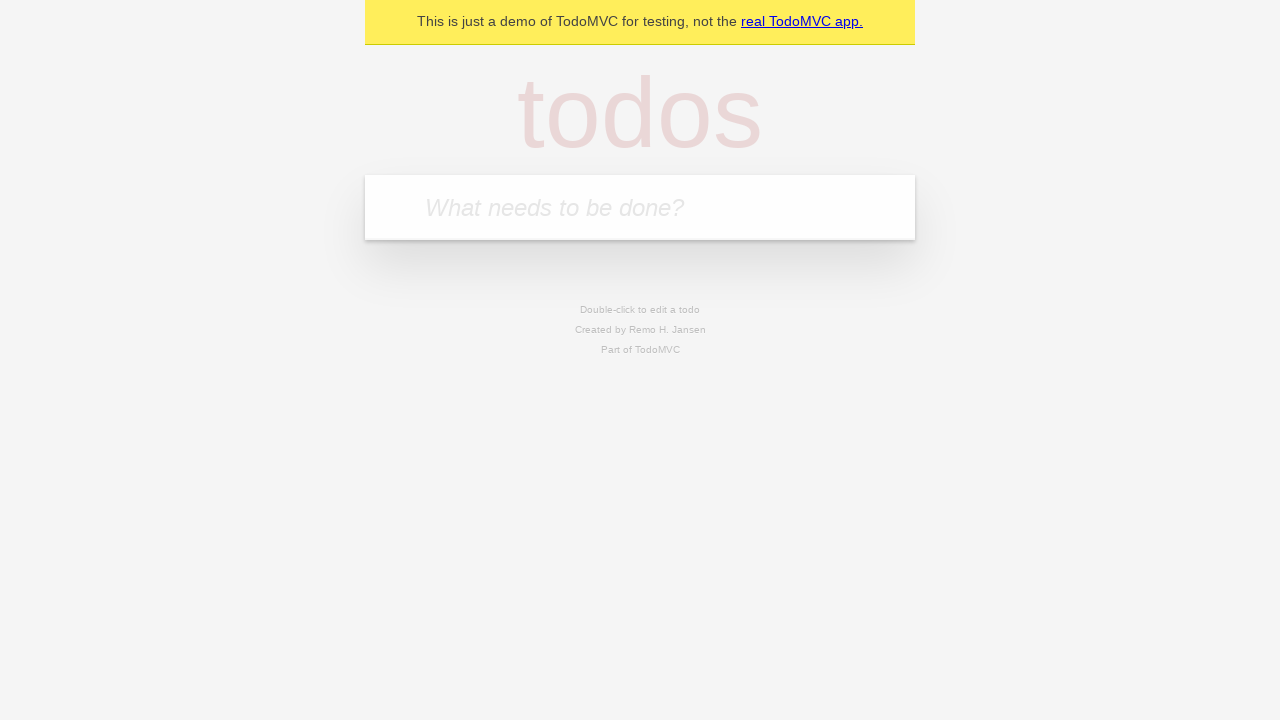

Filled todo input with 'buy some cheese' on internal:attr=[placeholder="What needs to be done?"i]
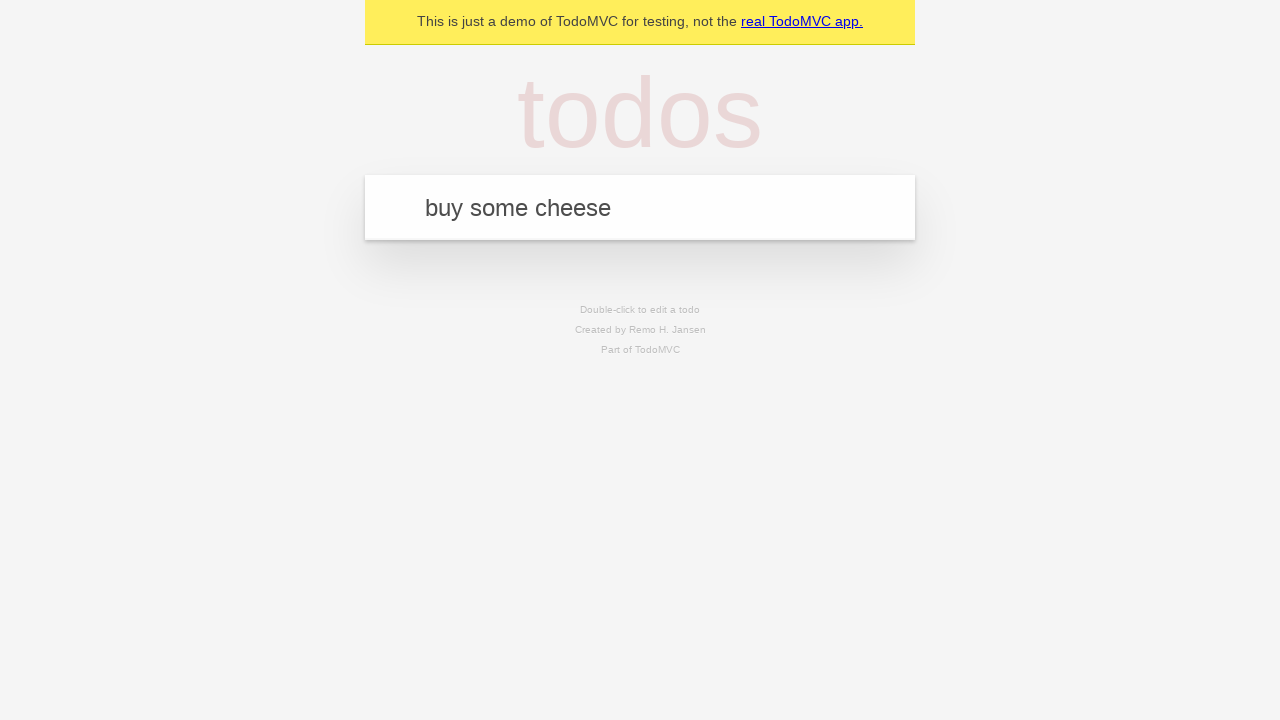

Pressed Enter to create first todo on internal:attr=[placeholder="What needs to be done?"i]
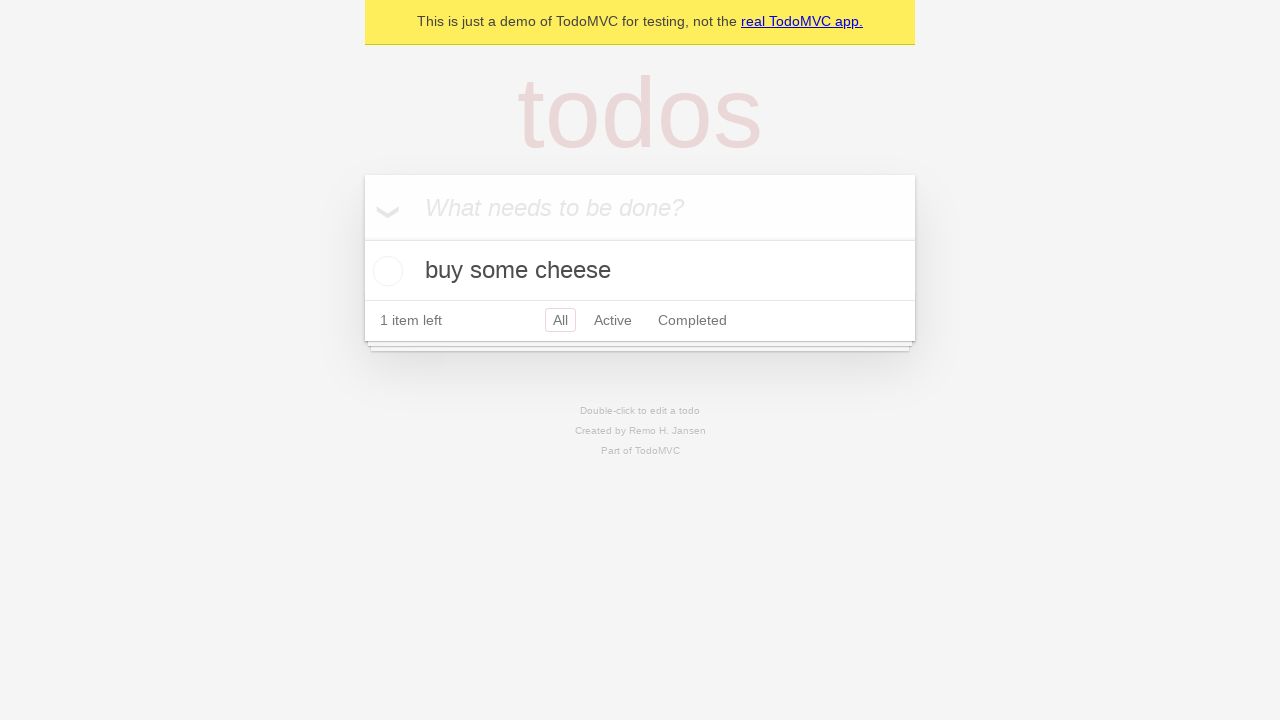

Filled todo input with 'feed the cat' on internal:attr=[placeholder="What needs to be done?"i]
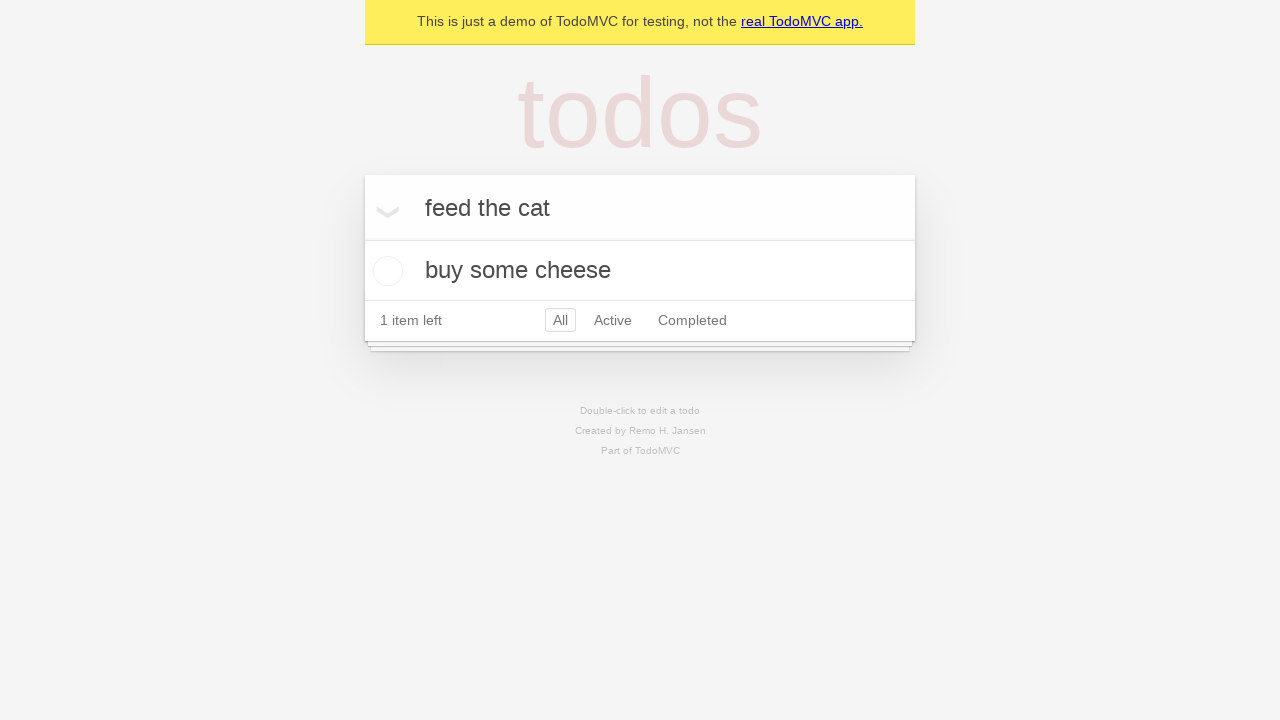

Pressed Enter to create second todo on internal:attr=[placeholder="What needs to be done?"i]
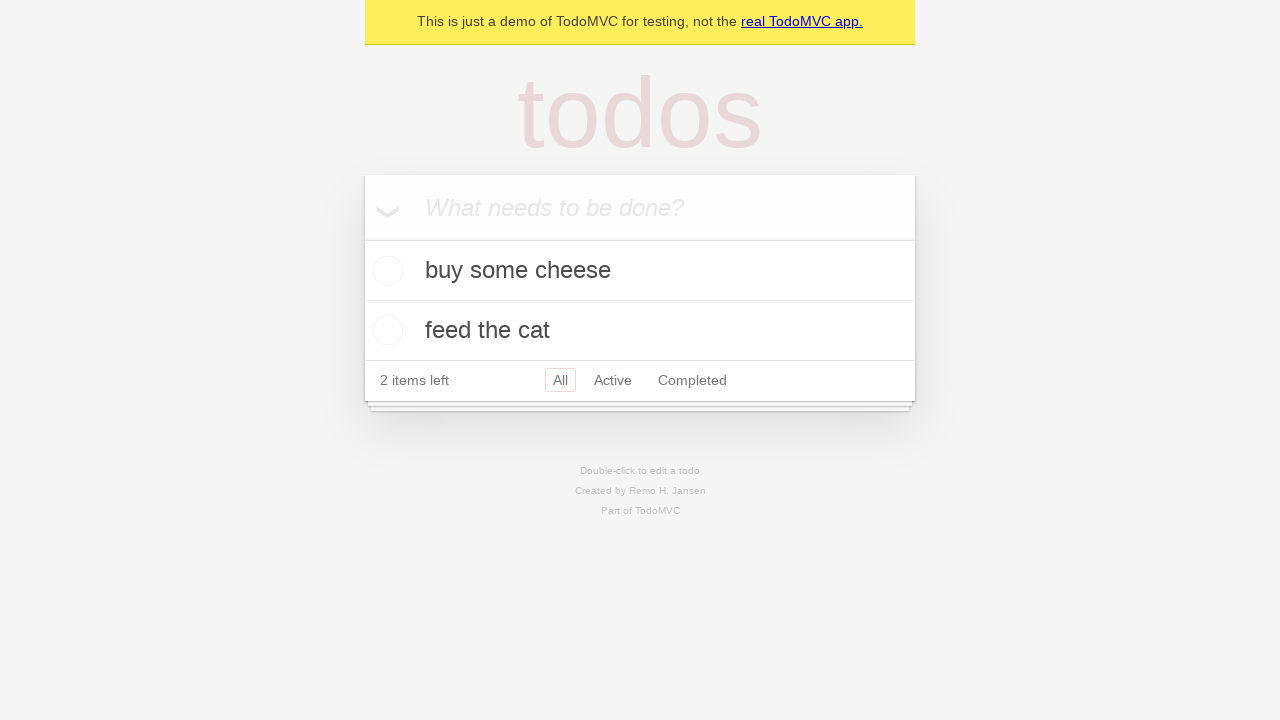

Filled todo input with 'book a doctors appointment' on internal:attr=[placeholder="What needs to be done?"i]
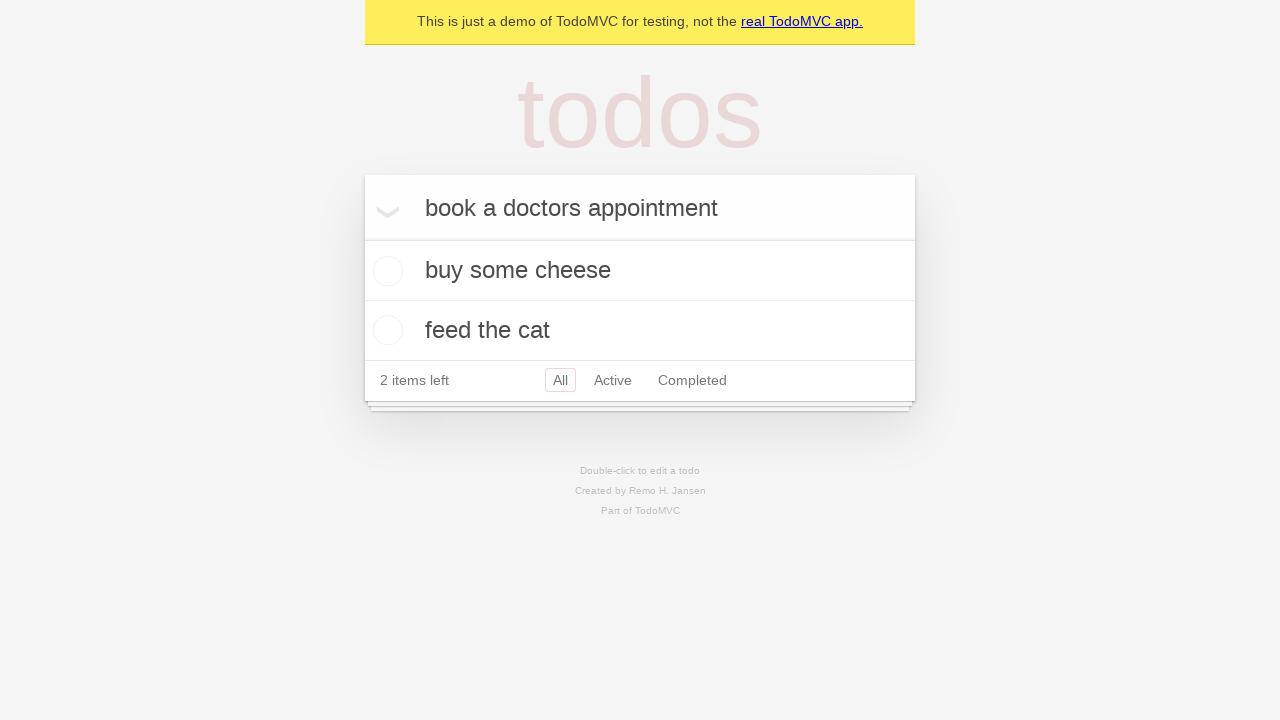

Pressed Enter to create third todo on internal:attr=[placeholder="What needs to be done?"i]
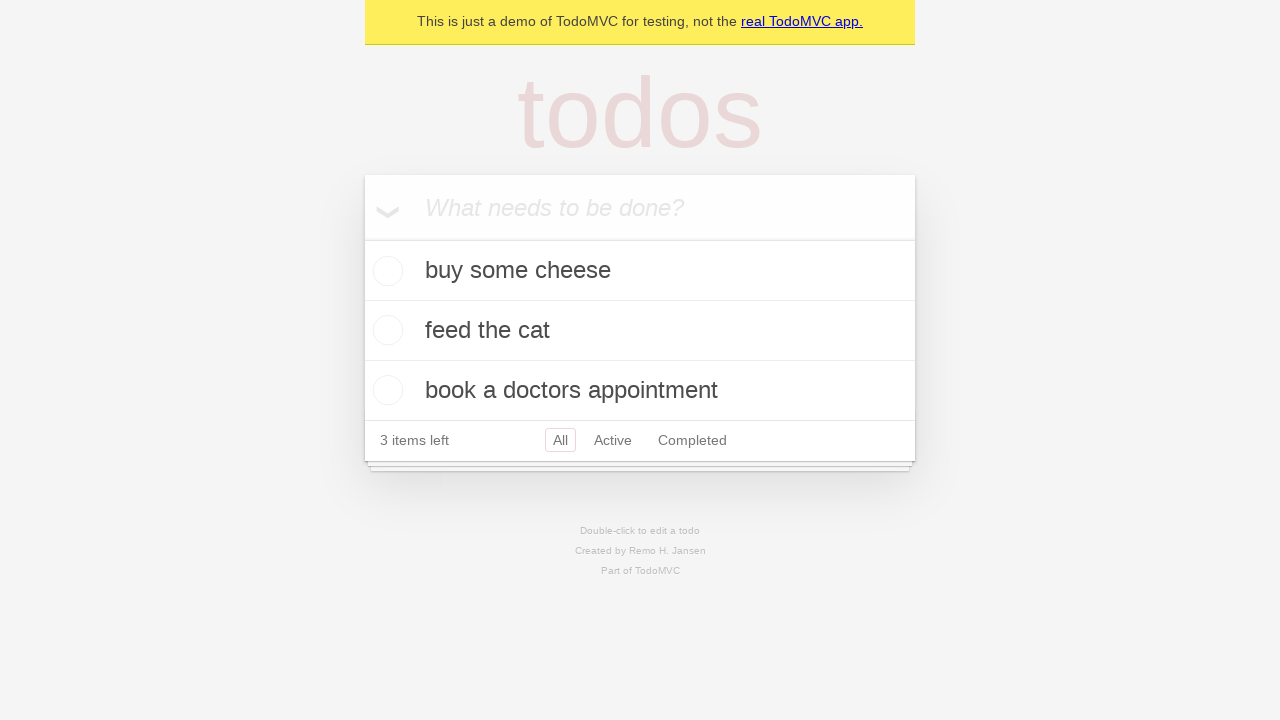

Clicked 'Mark all as complete' checkbox to check all todos at (362, 238) on internal:label="Mark all as complete"i
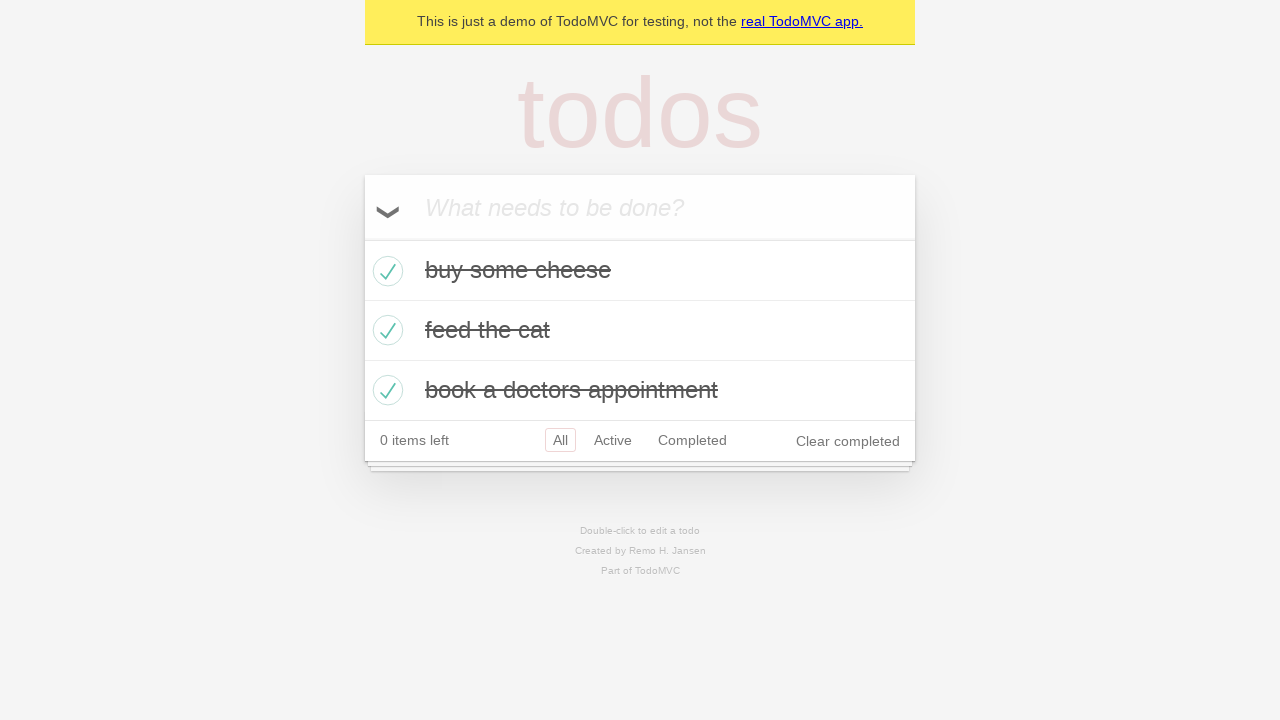

Unchecked the first todo item at (385, 271) on internal:testid=[data-testid="todo-item"s] >> nth=0 >> internal:role=checkbox
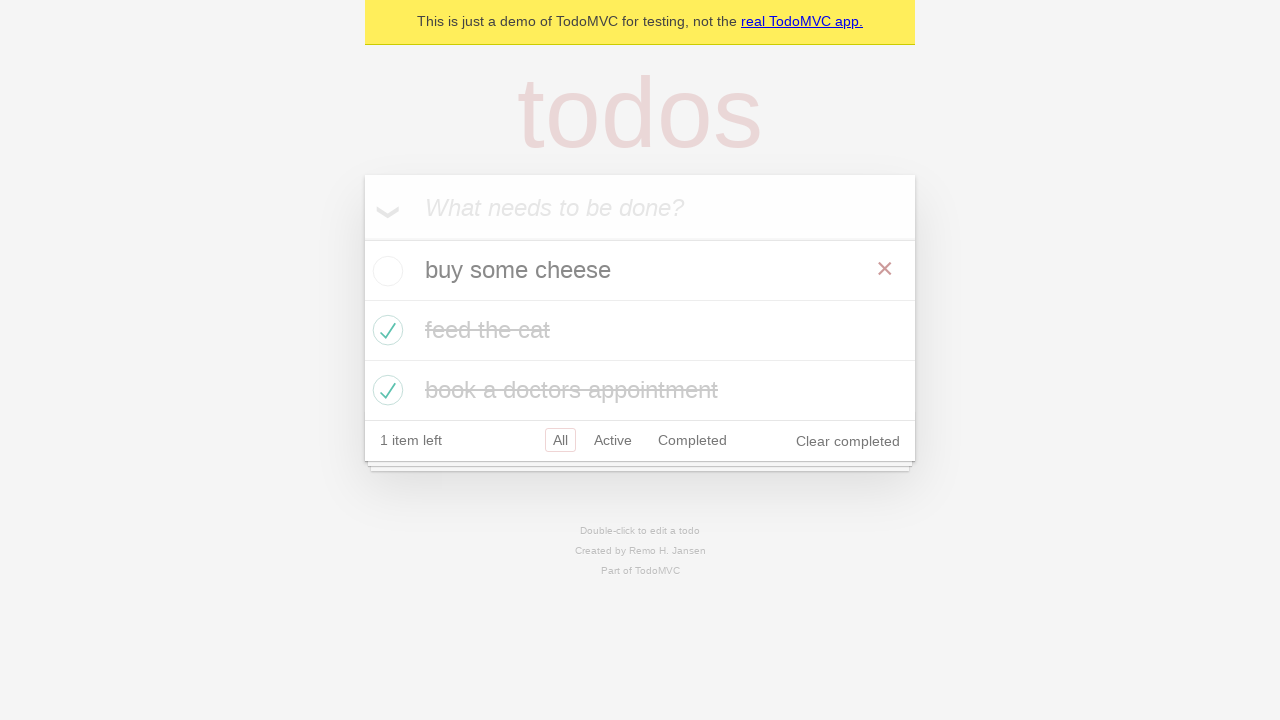

Checked the first todo item again at (385, 271) on internal:testid=[data-testid="todo-item"s] >> nth=0 >> internal:role=checkbox
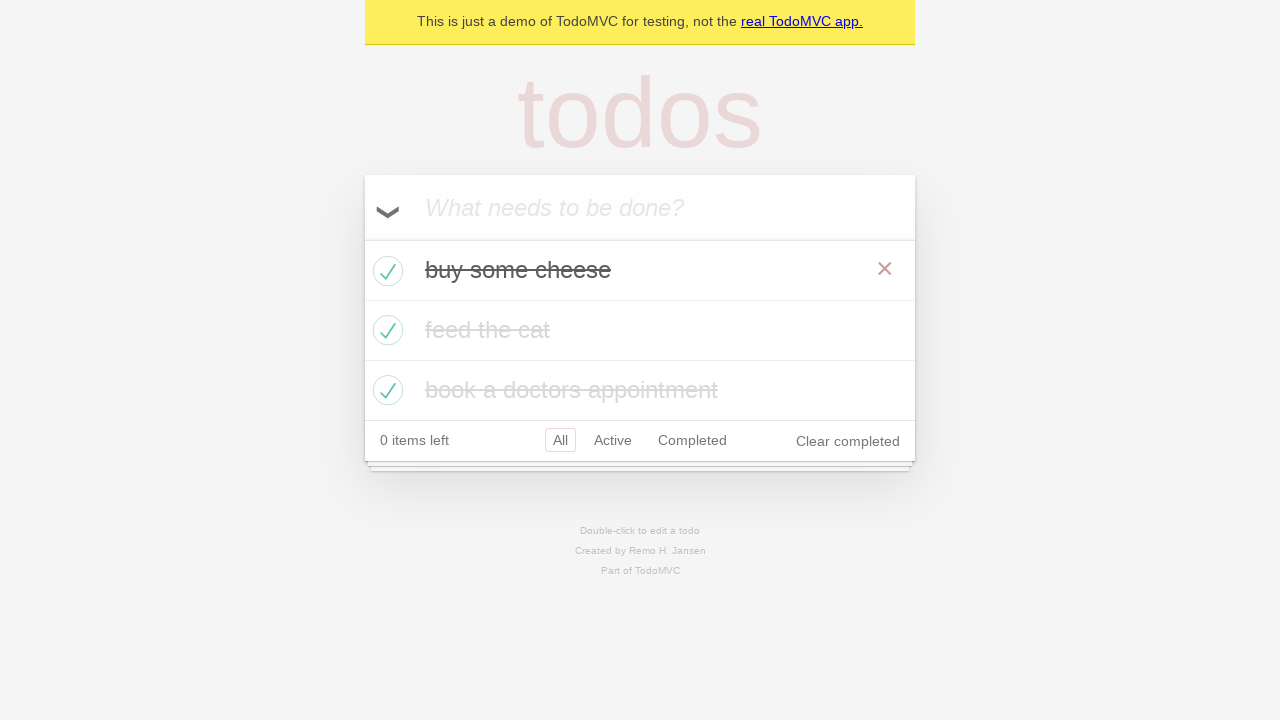

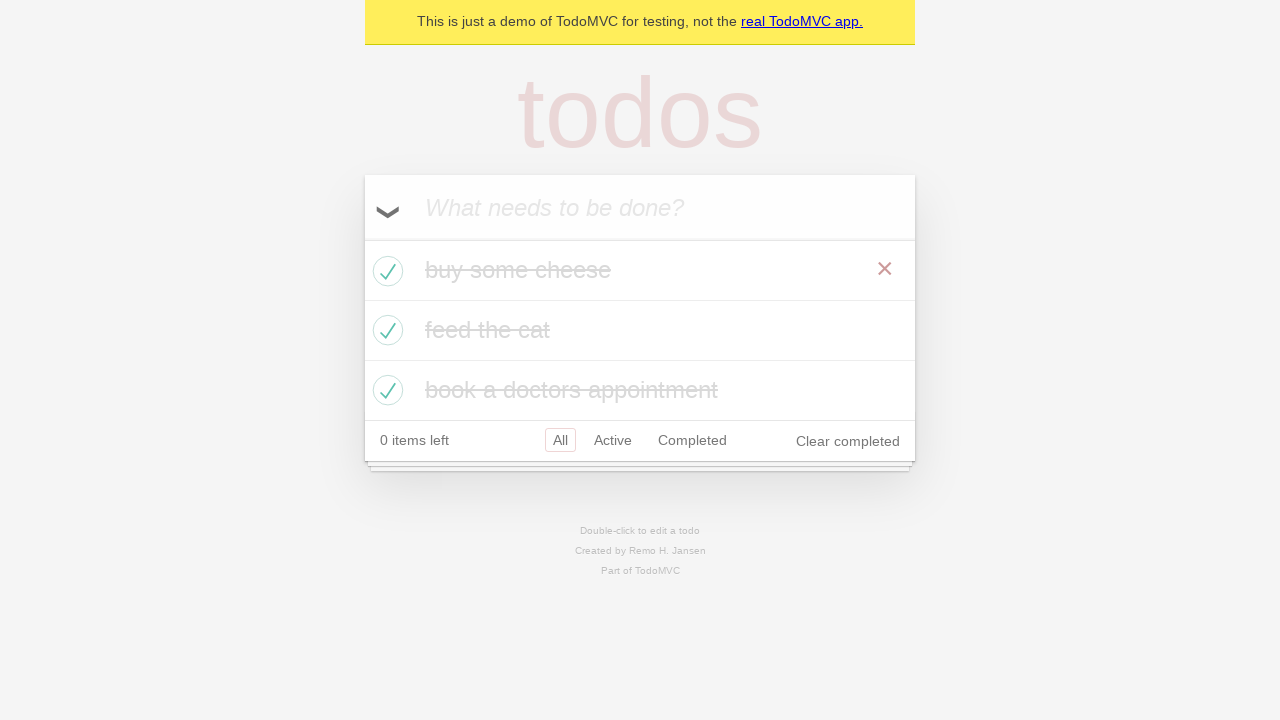